Tests various hyperlink functionalities including navigation, attribute retrieval, broken link detection, and counting total links on the page

Starting URL: https://www.leafground.com/link.xhtml

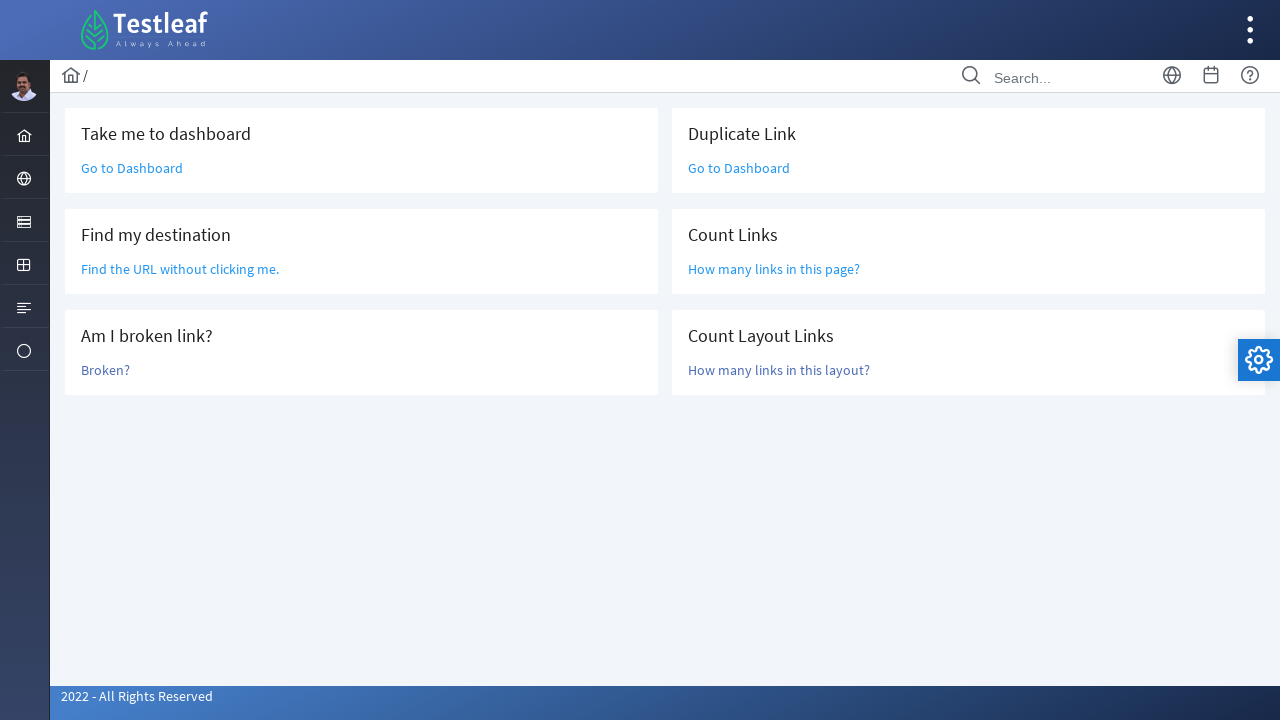

Clicked on first homepage link at (132, 168) on xpath=//*[@id="j_idt87"]/div/div[1]/div[1]/div/div/a
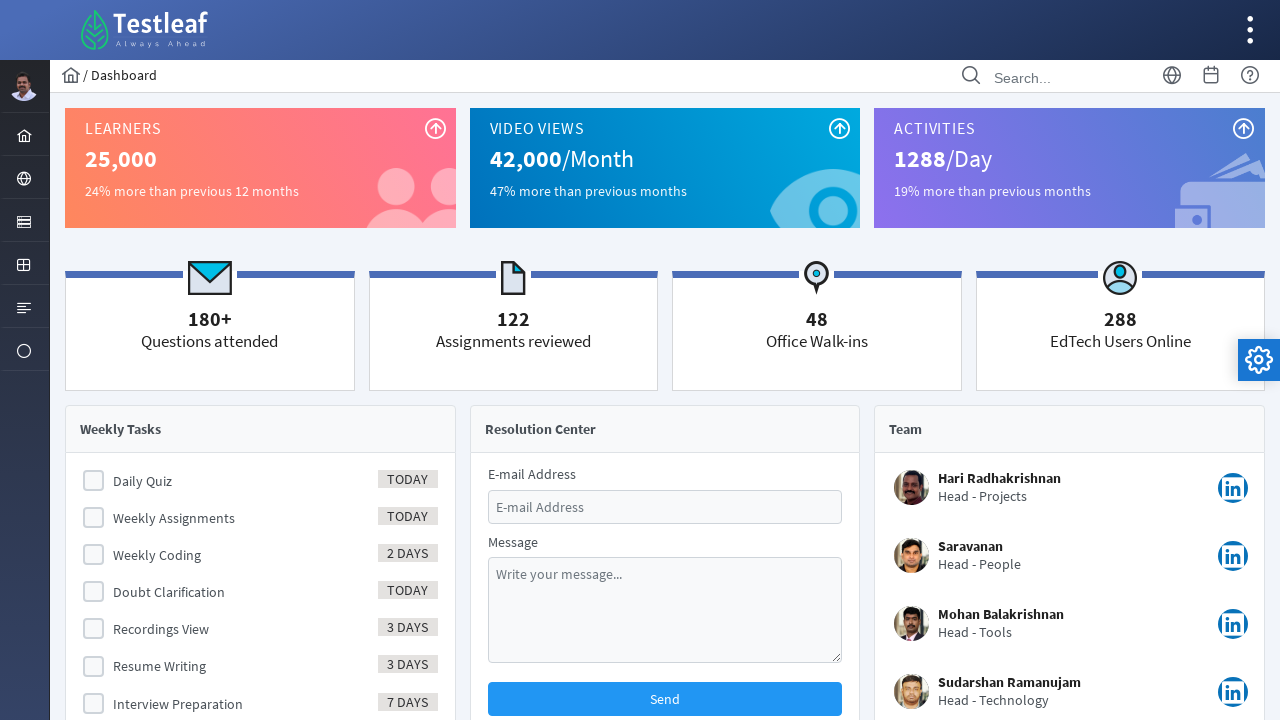

Navigated back to the links page
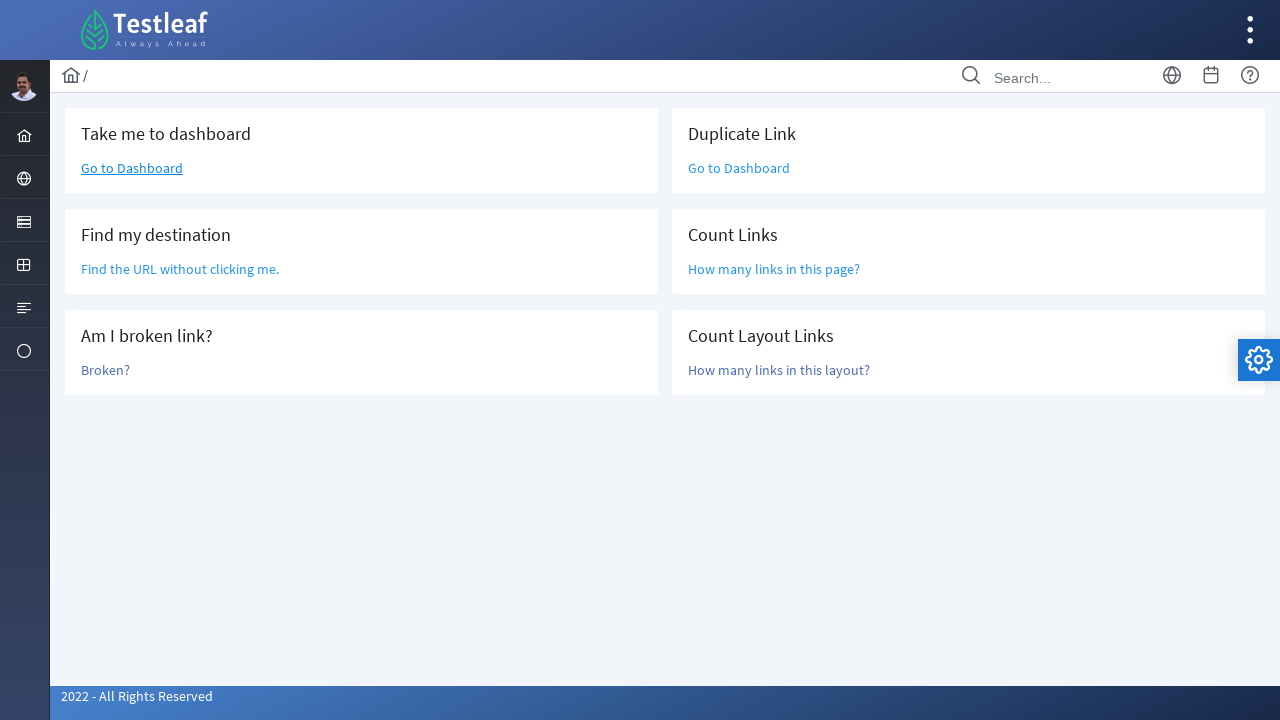

Retrieved href attribute of 'where to go' link: /grid.xhtml
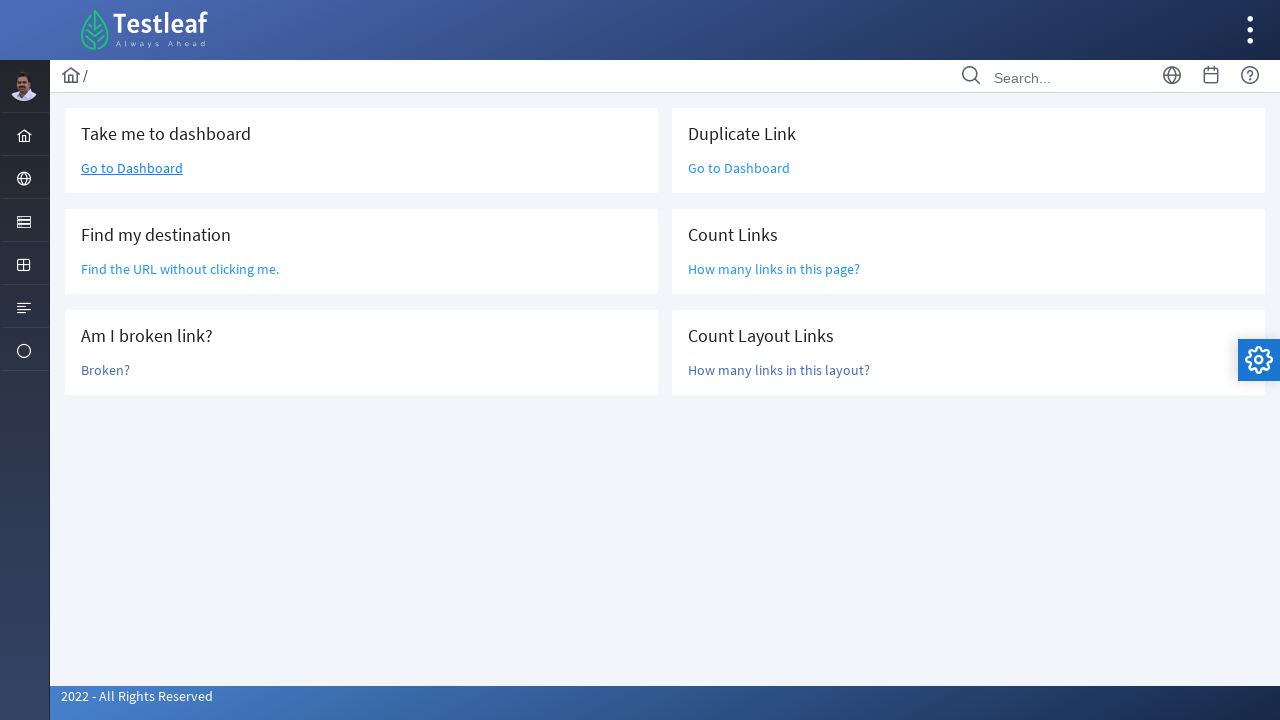

Clicked on broken link to test at (106, 370) on xpath=//*[@id="j_idt87"]/div/div[1]/div[3]/div/div/a
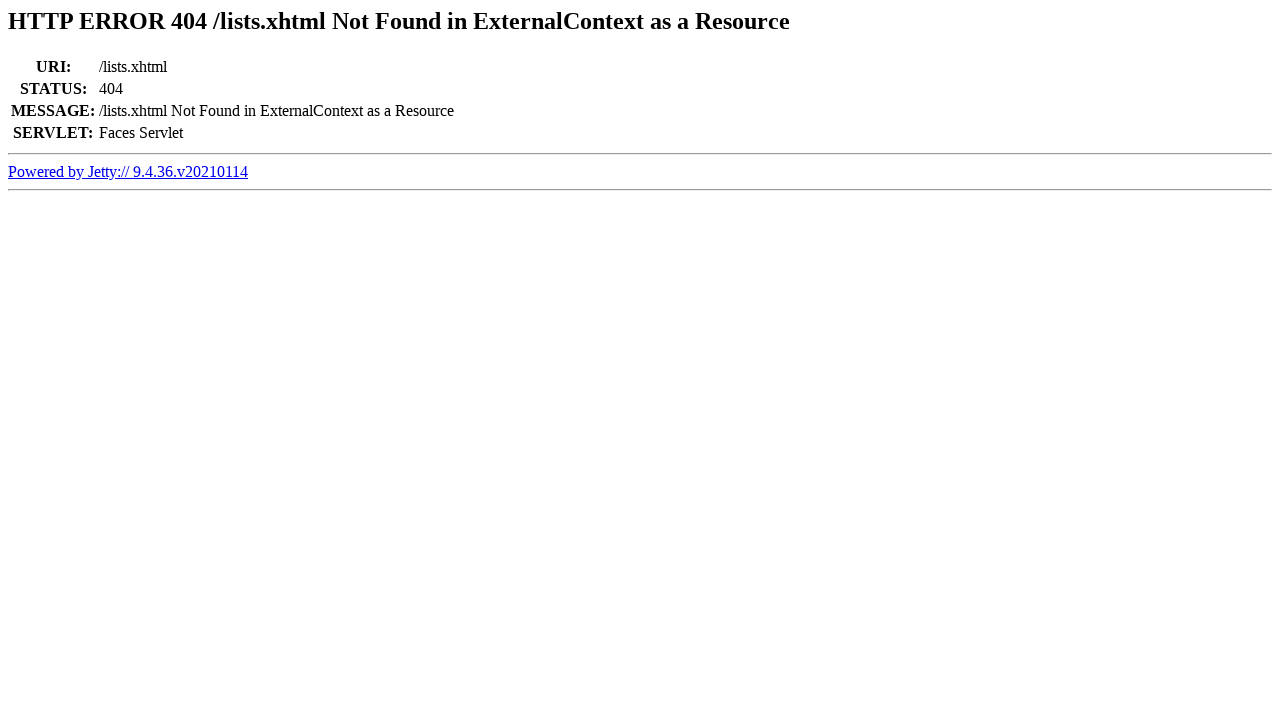

Confirmed broken link - 404 page detected
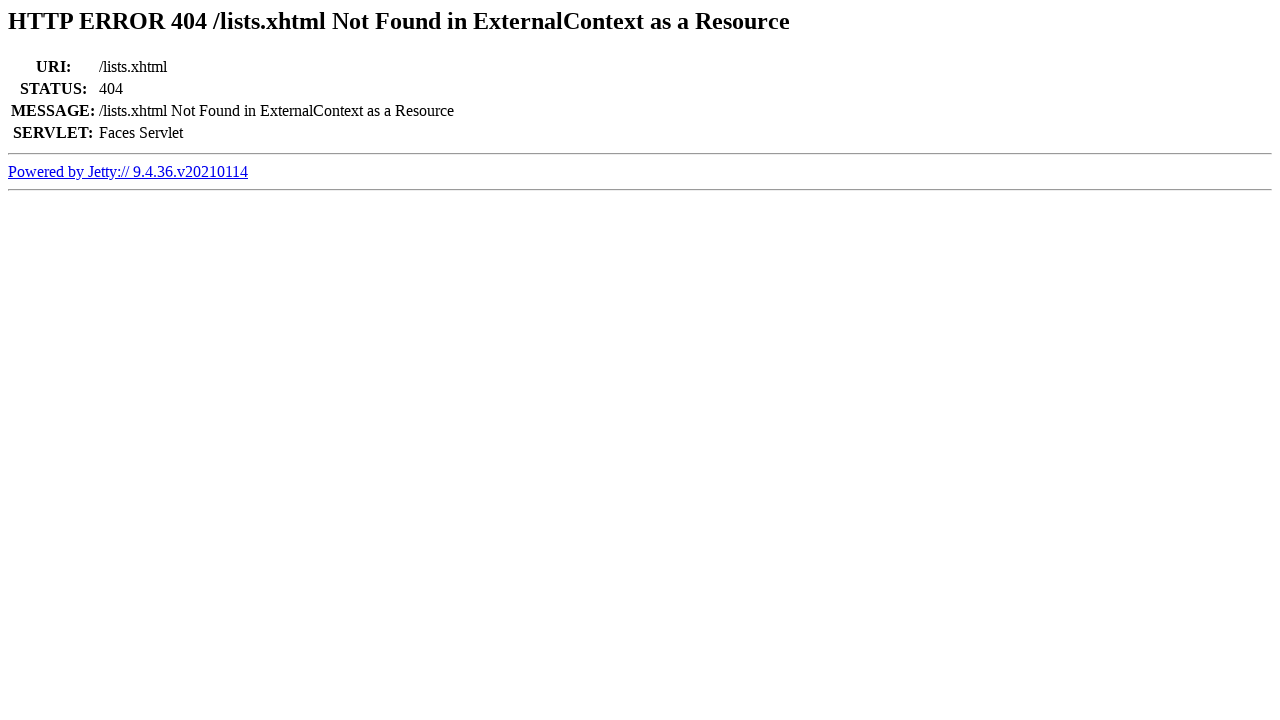

Navigated back from broken link
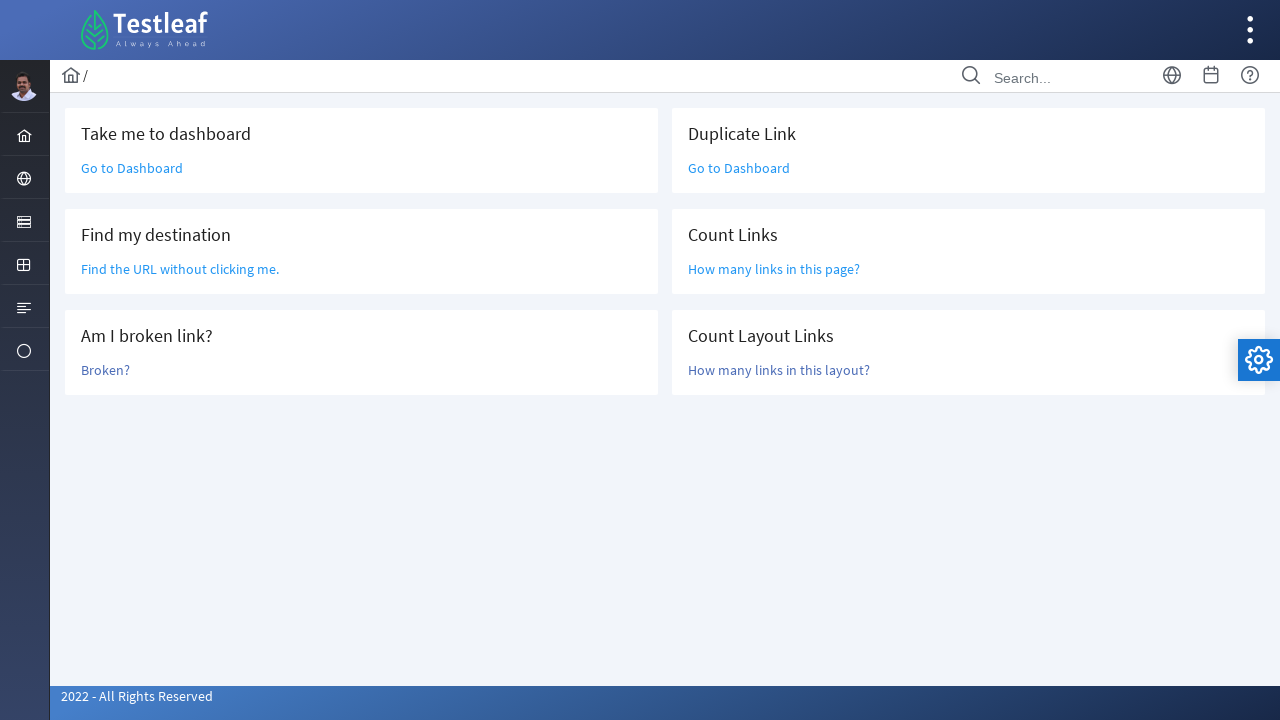

Clicked on second homepage link at (739, 168) on xpath=//*[@id="j_idt87"]/div/div[2]/div[1]/div/div/a
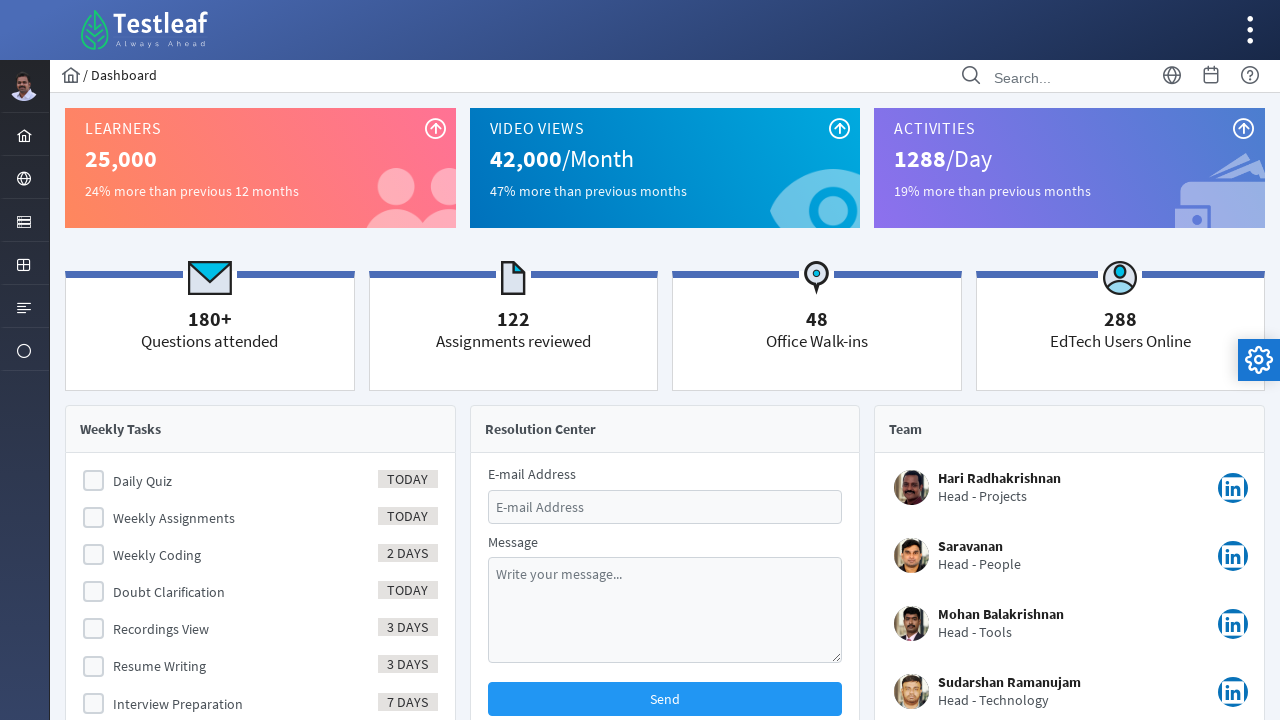

Navigated back to the links page
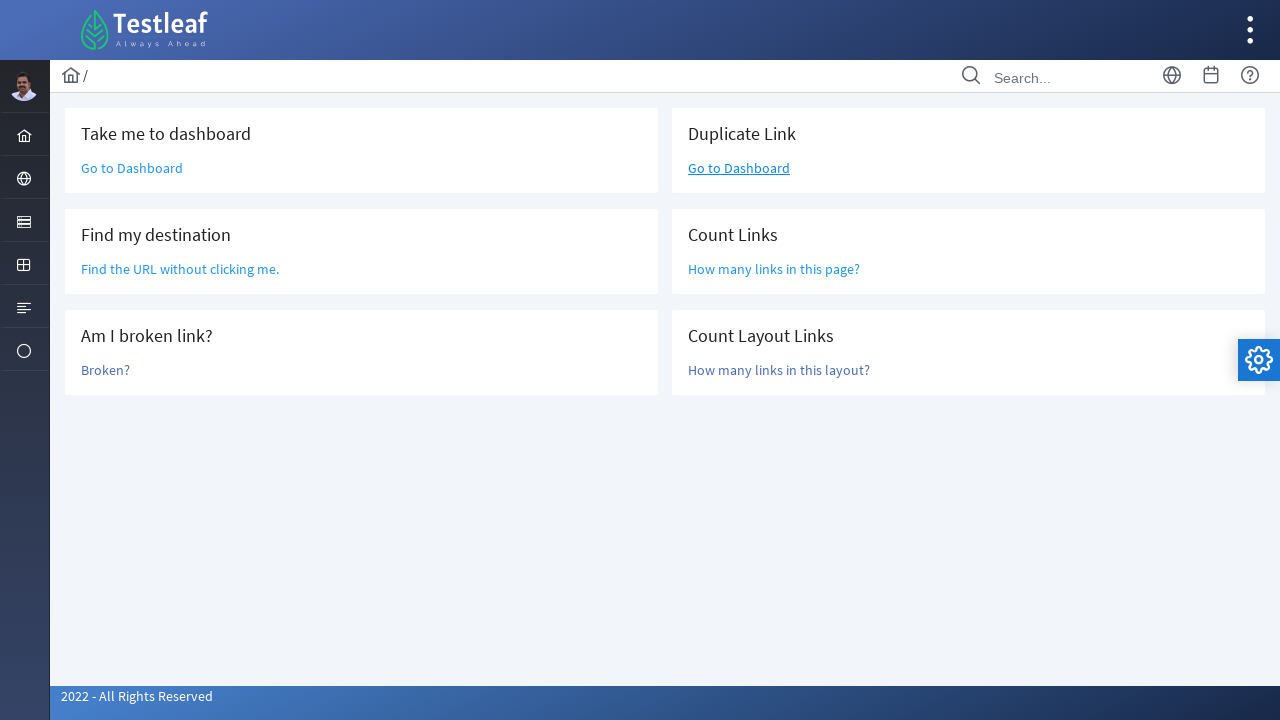

Counted total links on page: 47
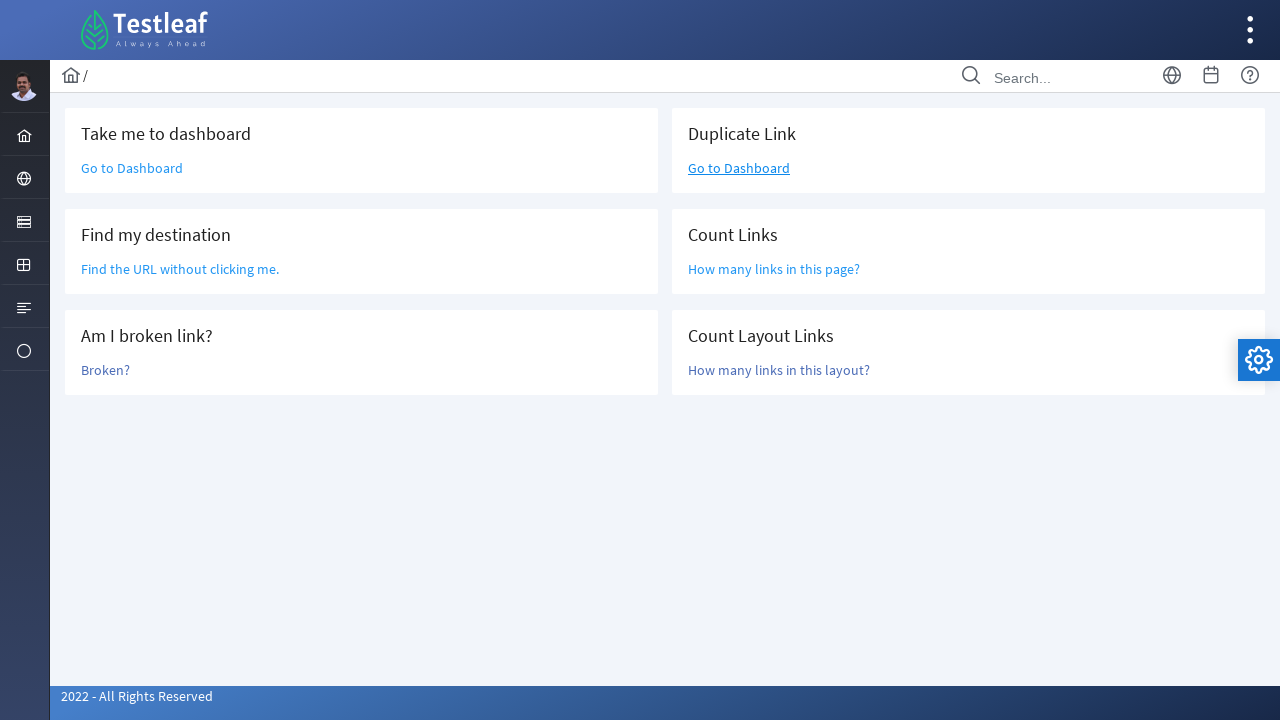

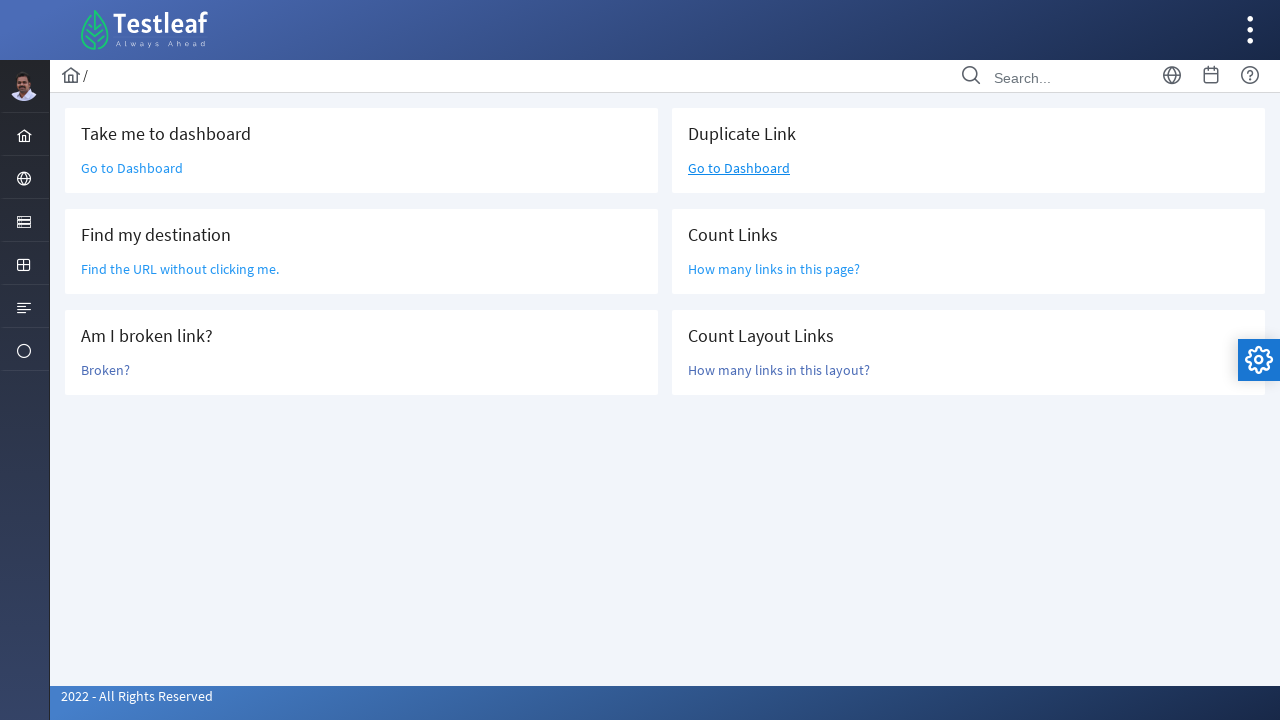